Tests that a password without special characters triggers an "Invalid Password" error message

Starting URL: https://magnific7.github.io/ET_test_challenge/

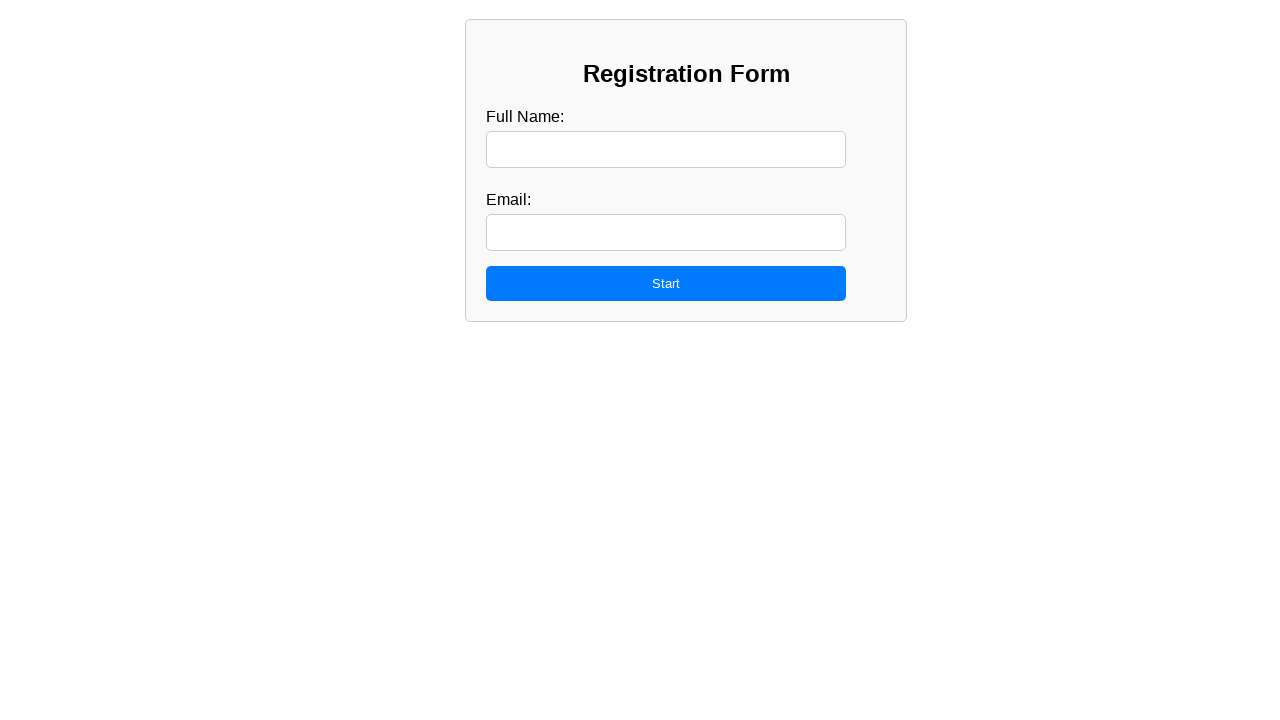

Filled candidate name field with 'Robert Brown' on #candidateName
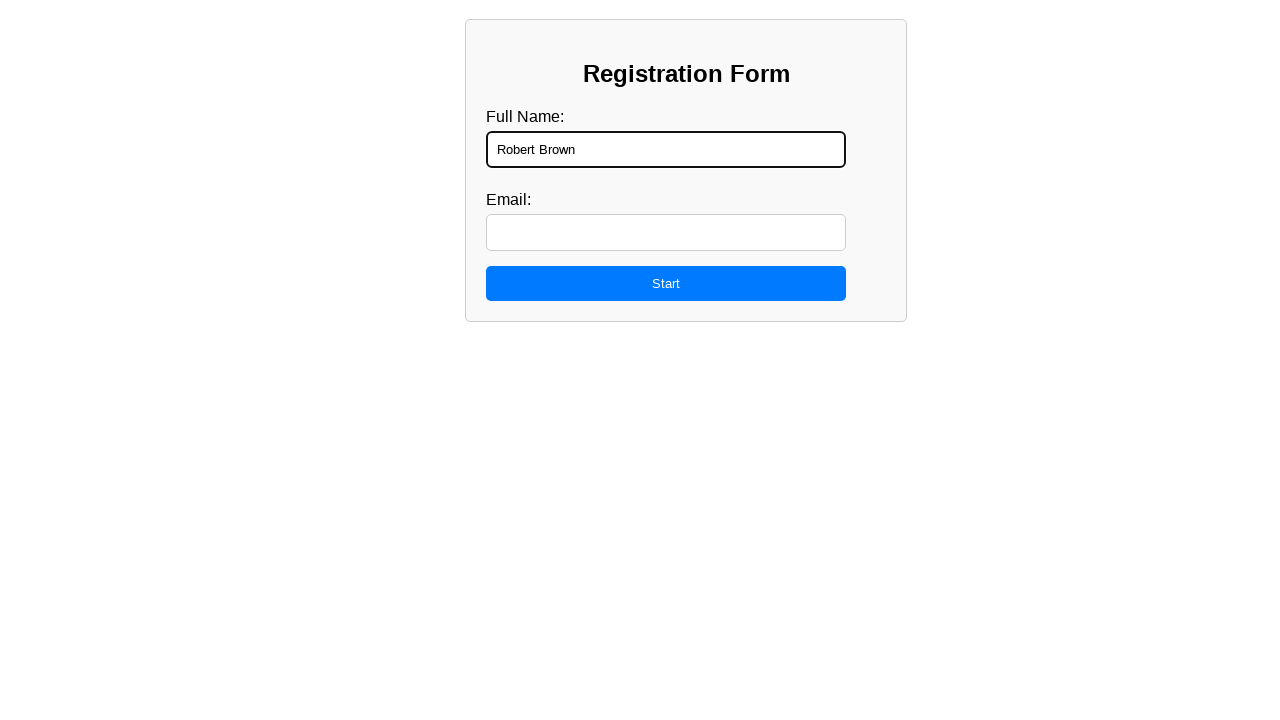

Filled candidate email field with 'robert.brown@example.com' on #candidateMail
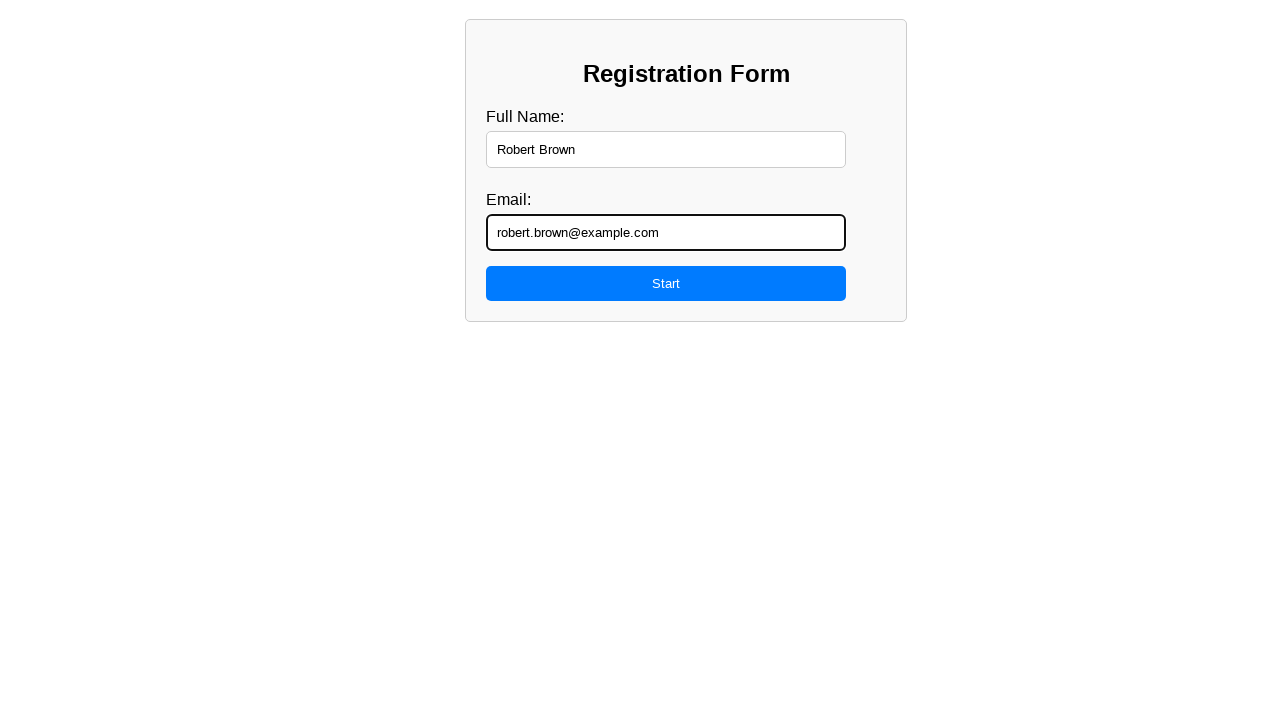

Clicked start button to begin login test at (666, 283) on #startButton
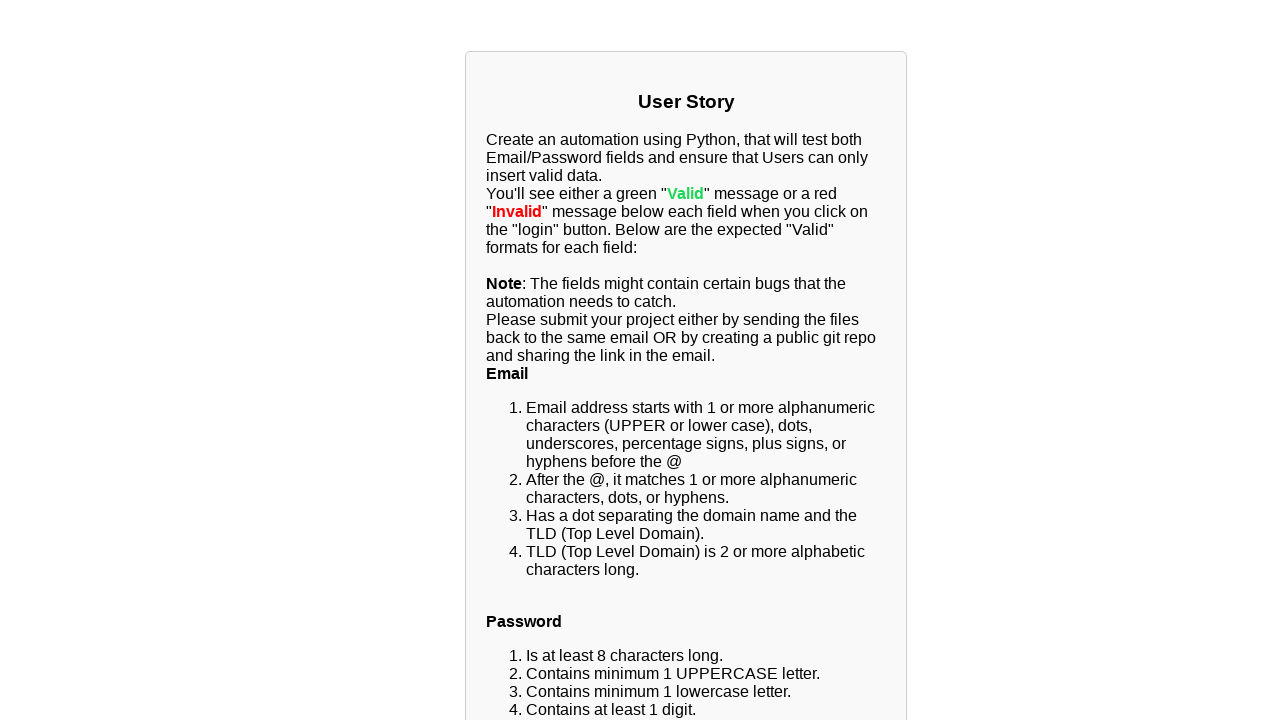

Login form appeared
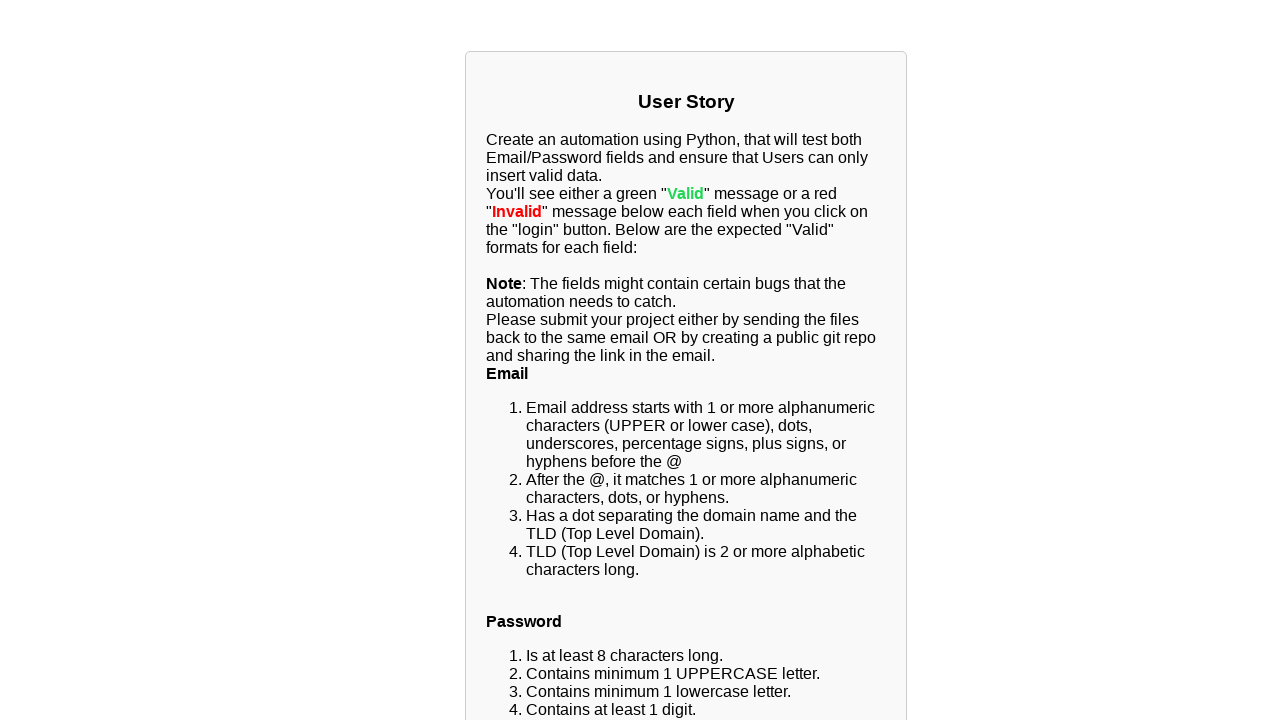

Filled email field with password lacking special characters 'Password123' on #email
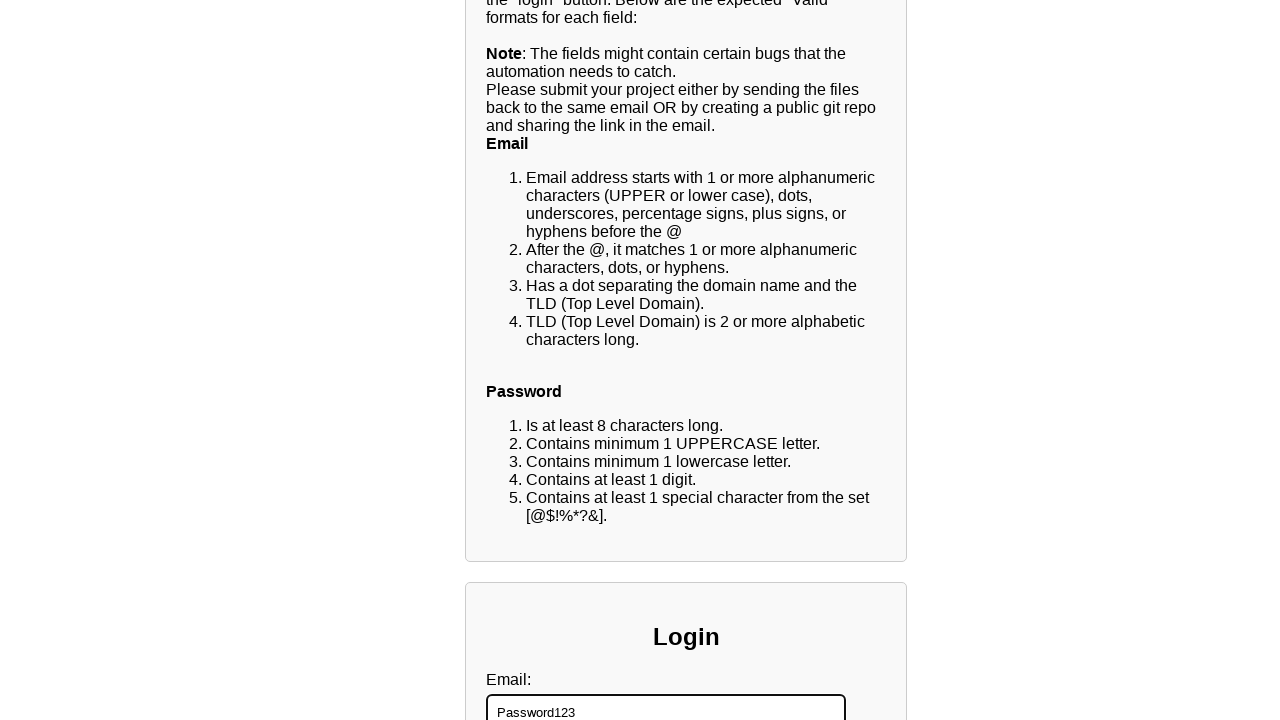

Filled password field with 'robert.brown@example.com' on #password
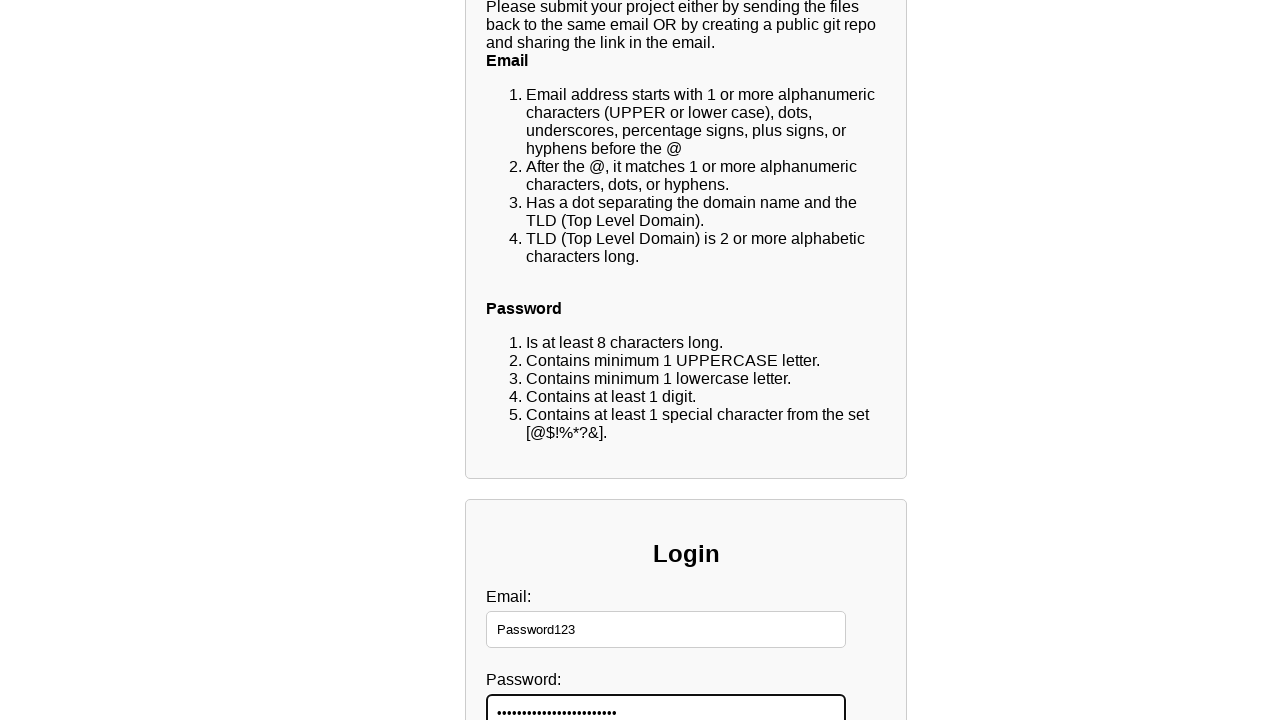

Clicked Login button to submit credentials at (666, 440) on input[type="button"][value="Login"]
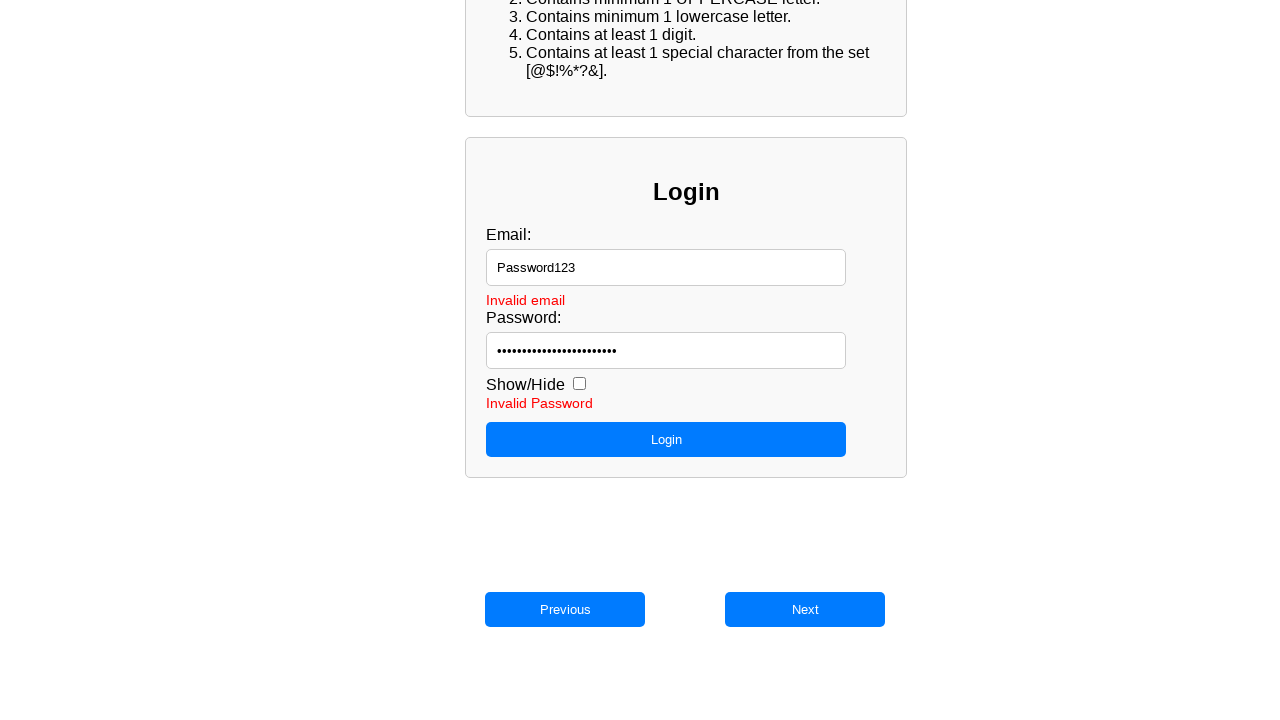

Invalid Password error message appeared
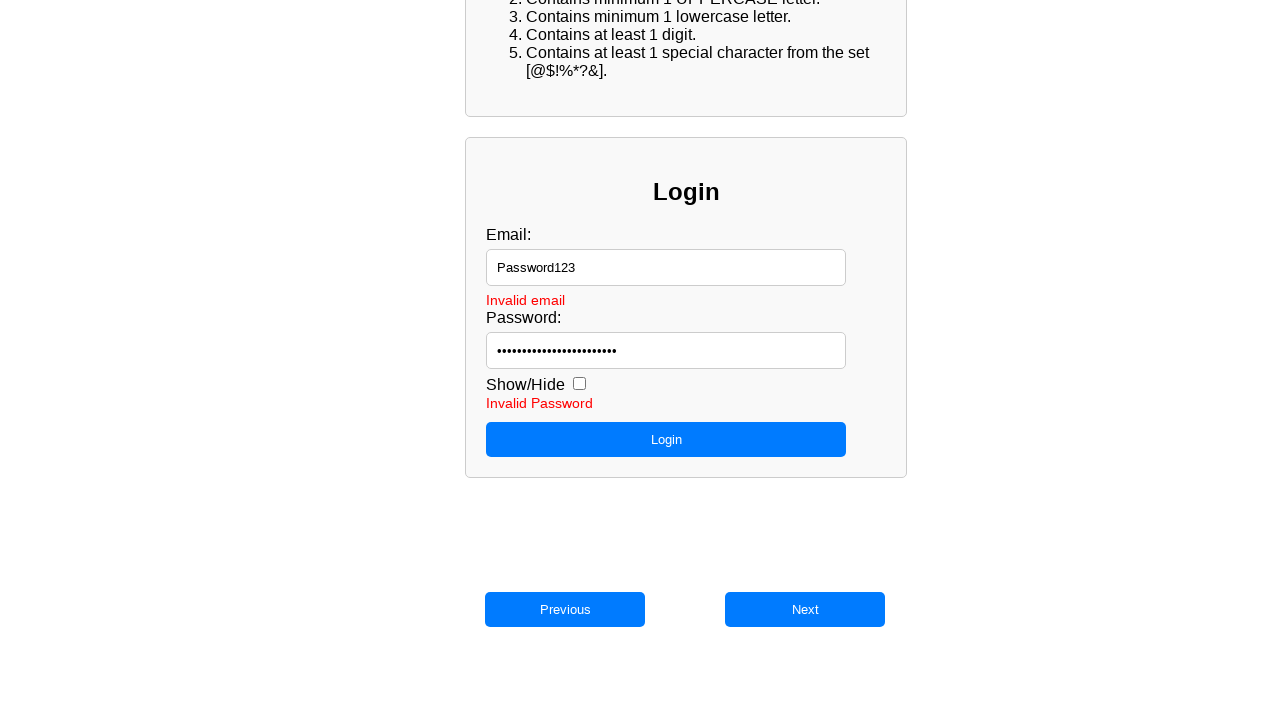

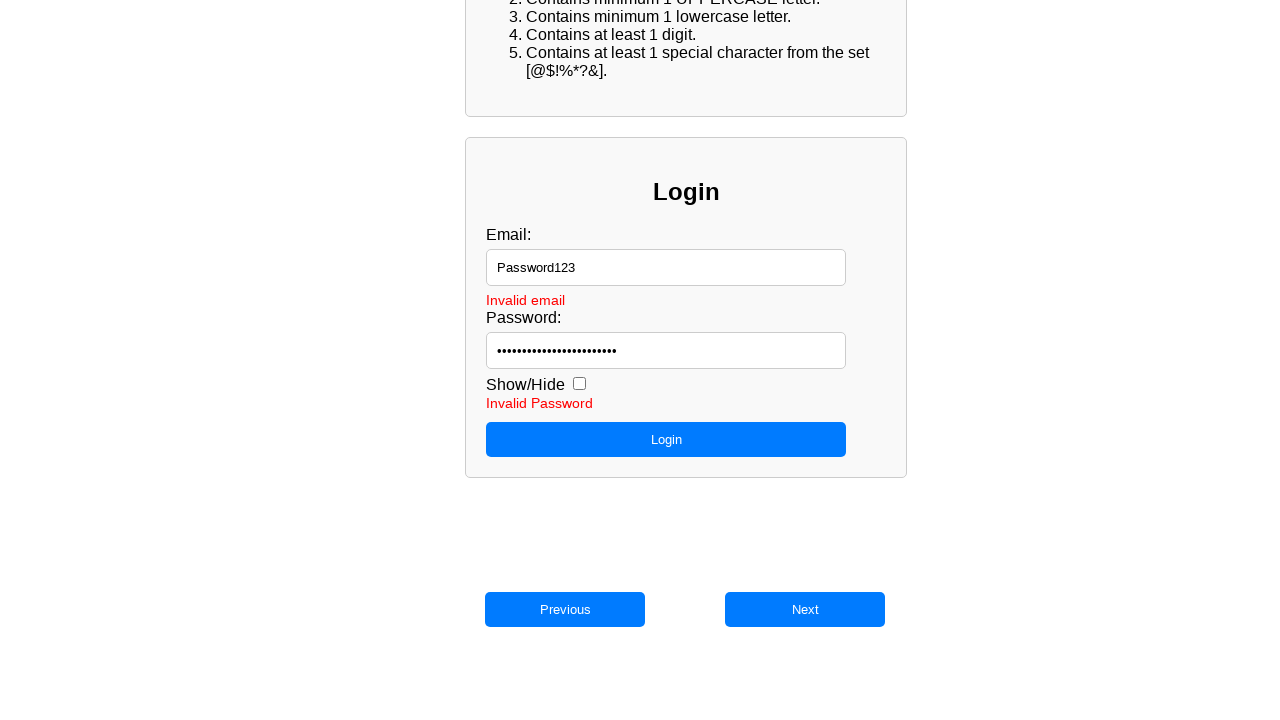